Completes a puzzle challenge by solving riddles, finding the richest merchant, and submitting answers to complete the trial

Starting URL: https://techstepacademy.com/trial-of-the-stones

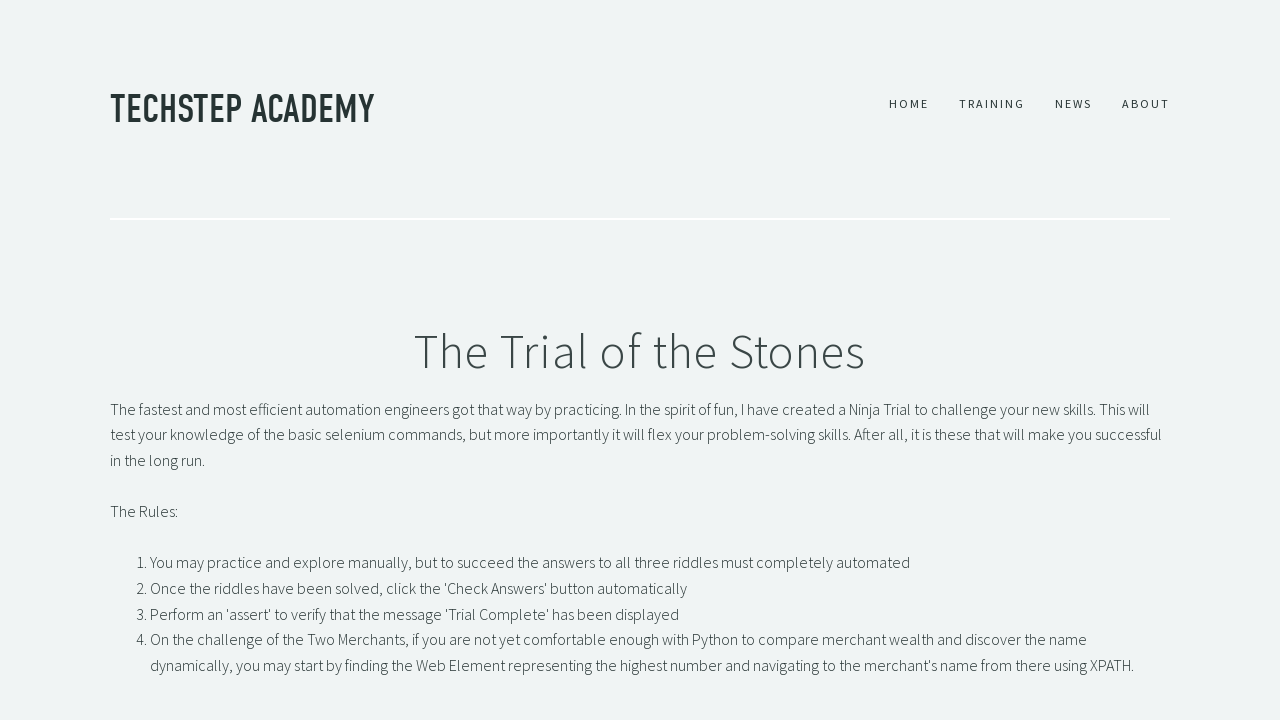

Filled riddle 1 input with 'rock' on #r1Input
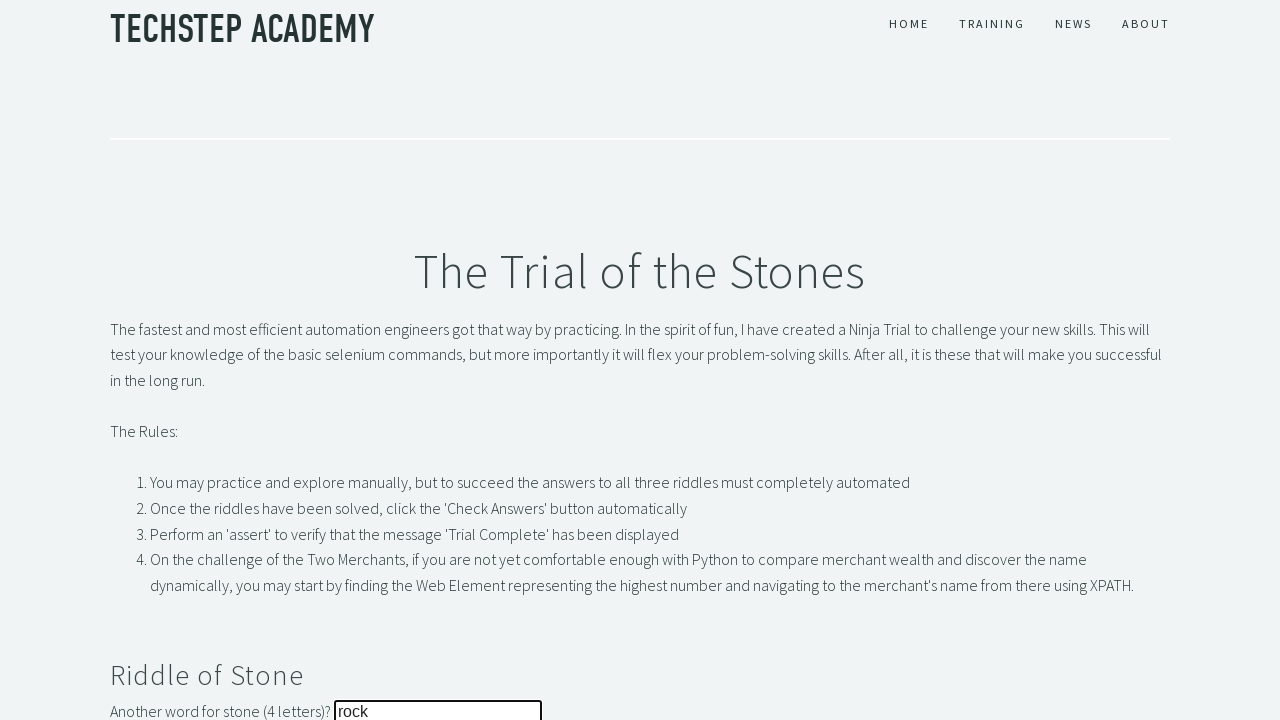

Clicked riddle 1 submit button at (145, 360) on button#r1Btn
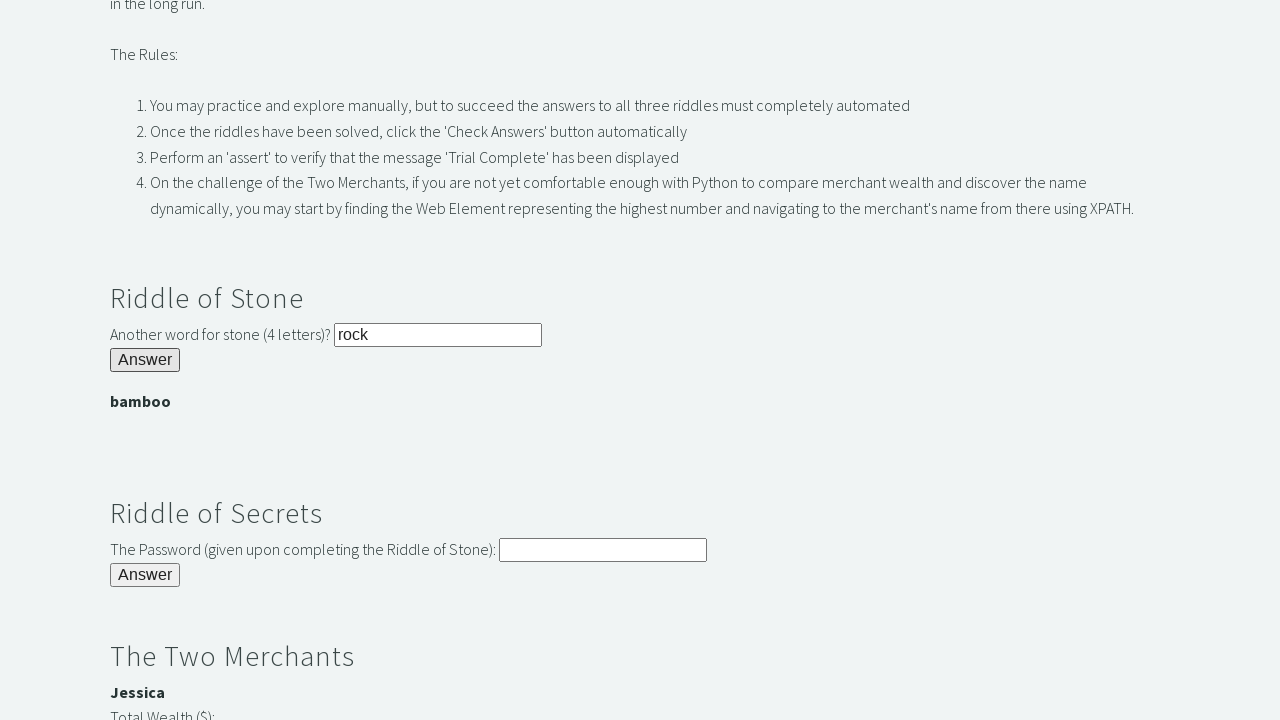

Retrieved password from riddle 1 result
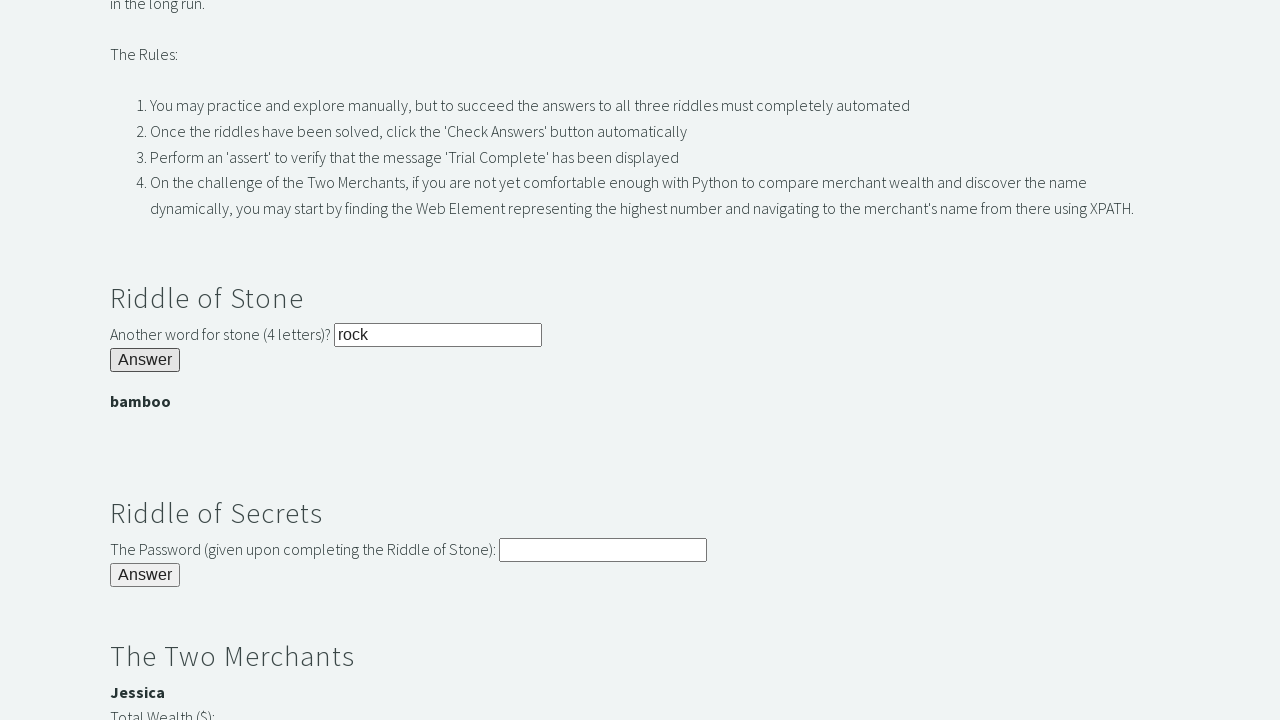

Found richest merchant with value 3000
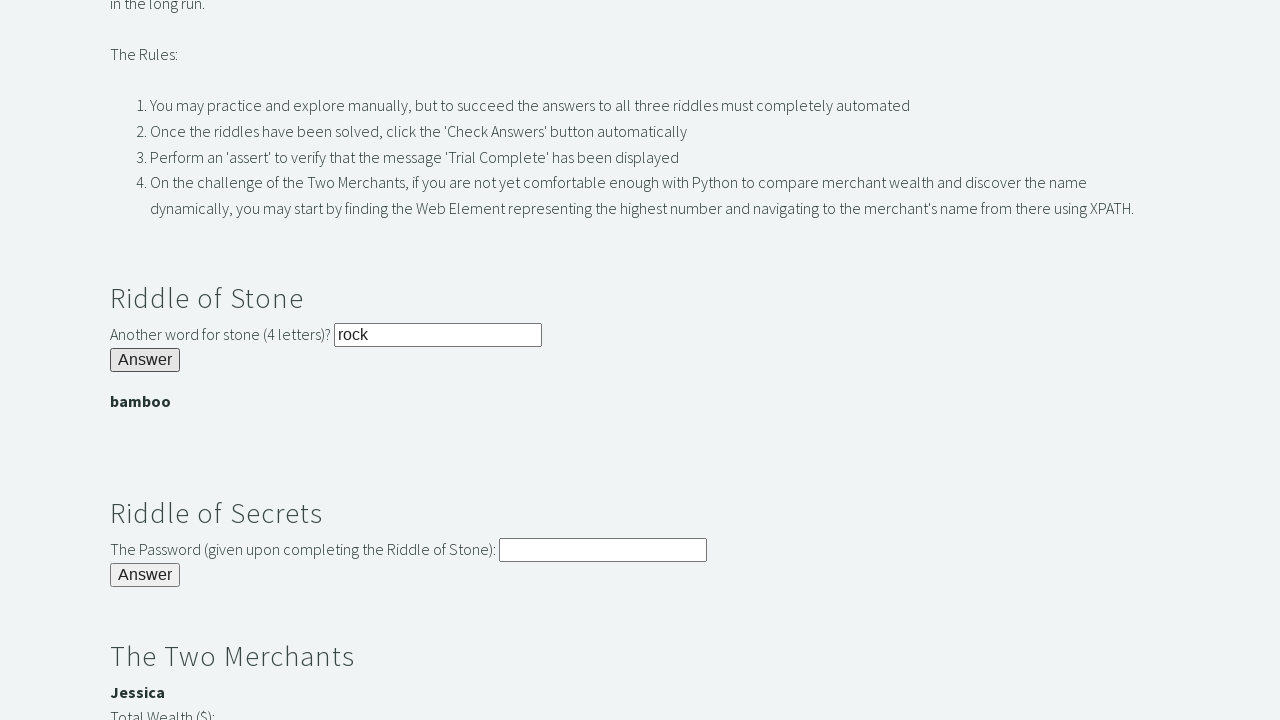

Filled riddle 2 input with retrieved password on #r2Input
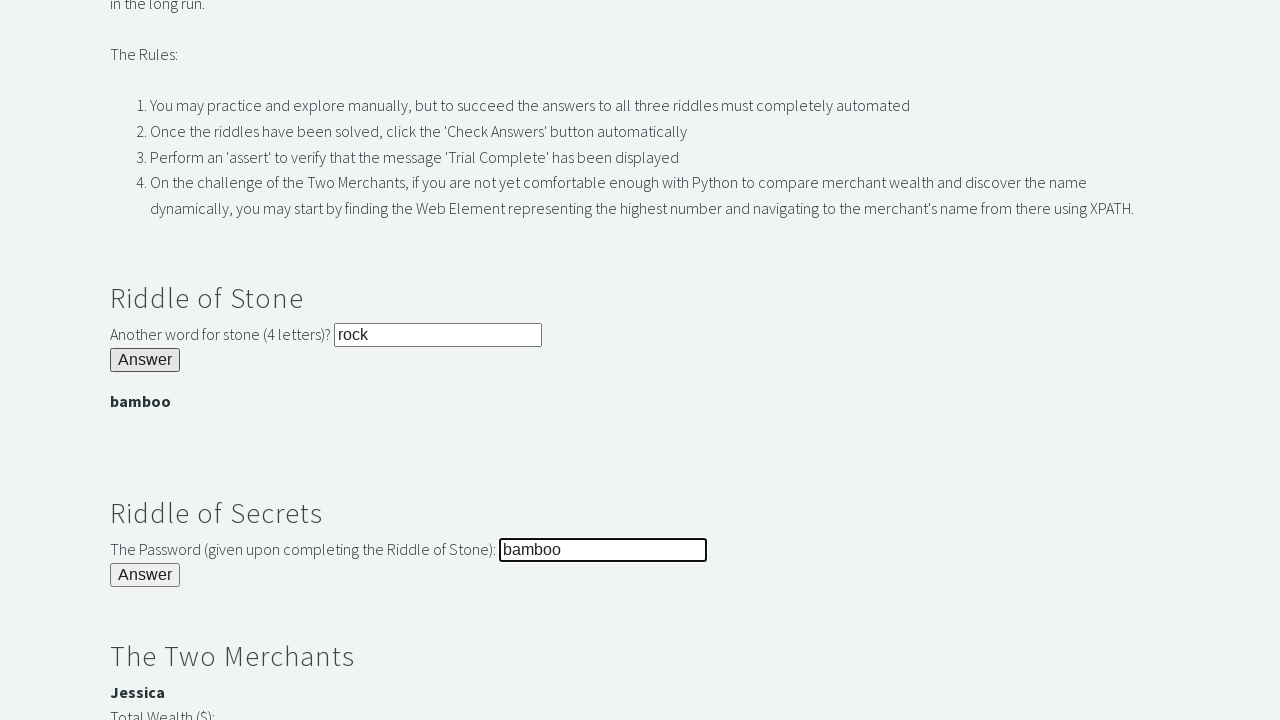

Clicked riddle 2 submit button at (145, 575) on button#r2Butn
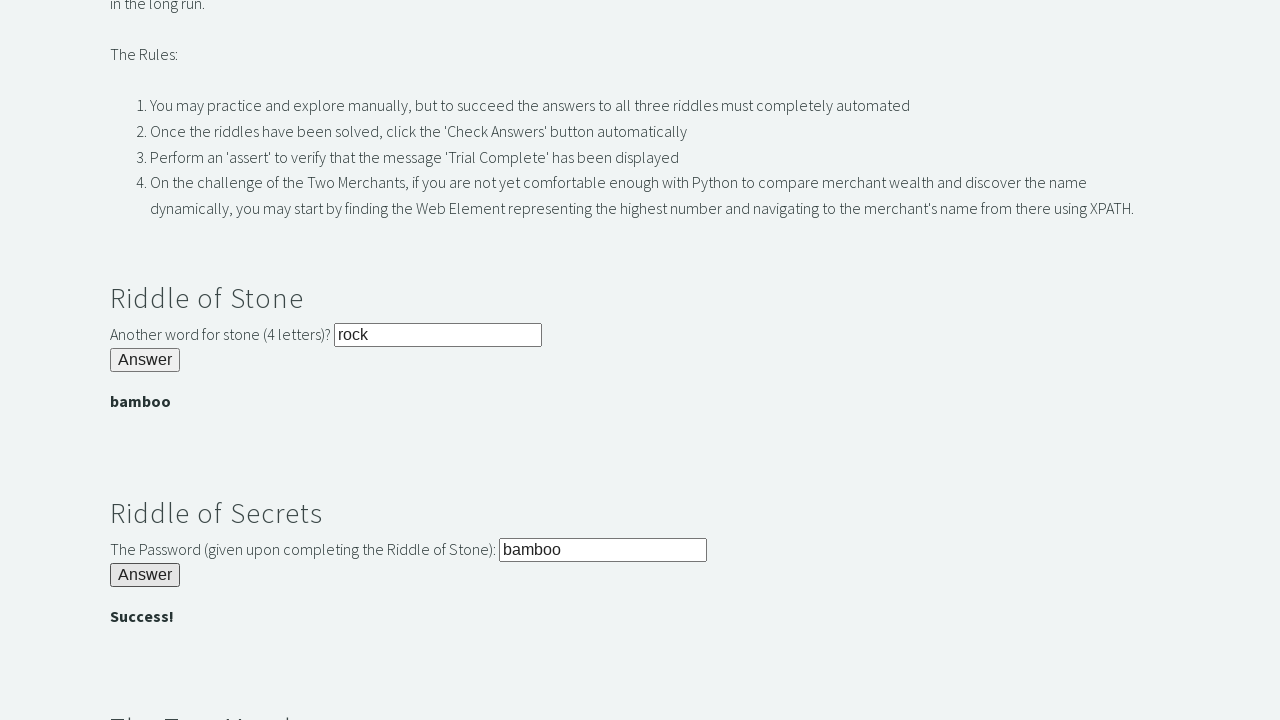

Filled riddle 3 input with richest merchant name on #r3Input
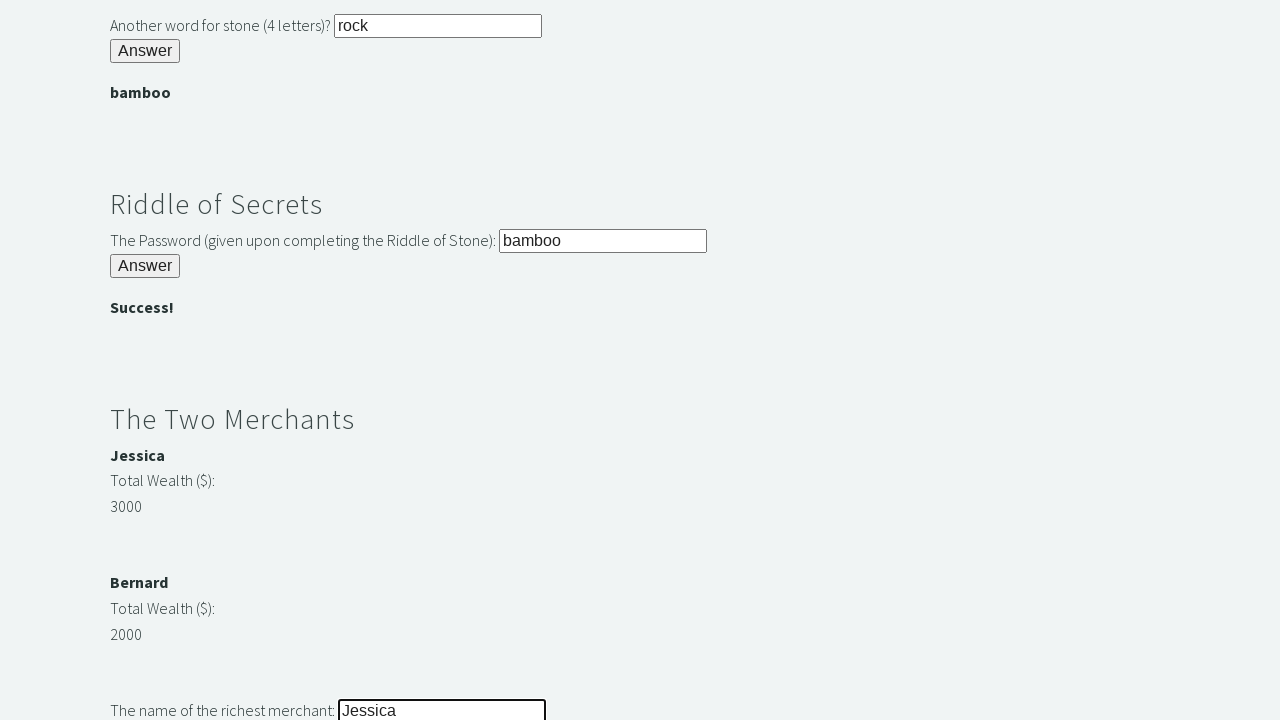

Clicked riddle 3 submit button at (145, 360) on button#r3Butn
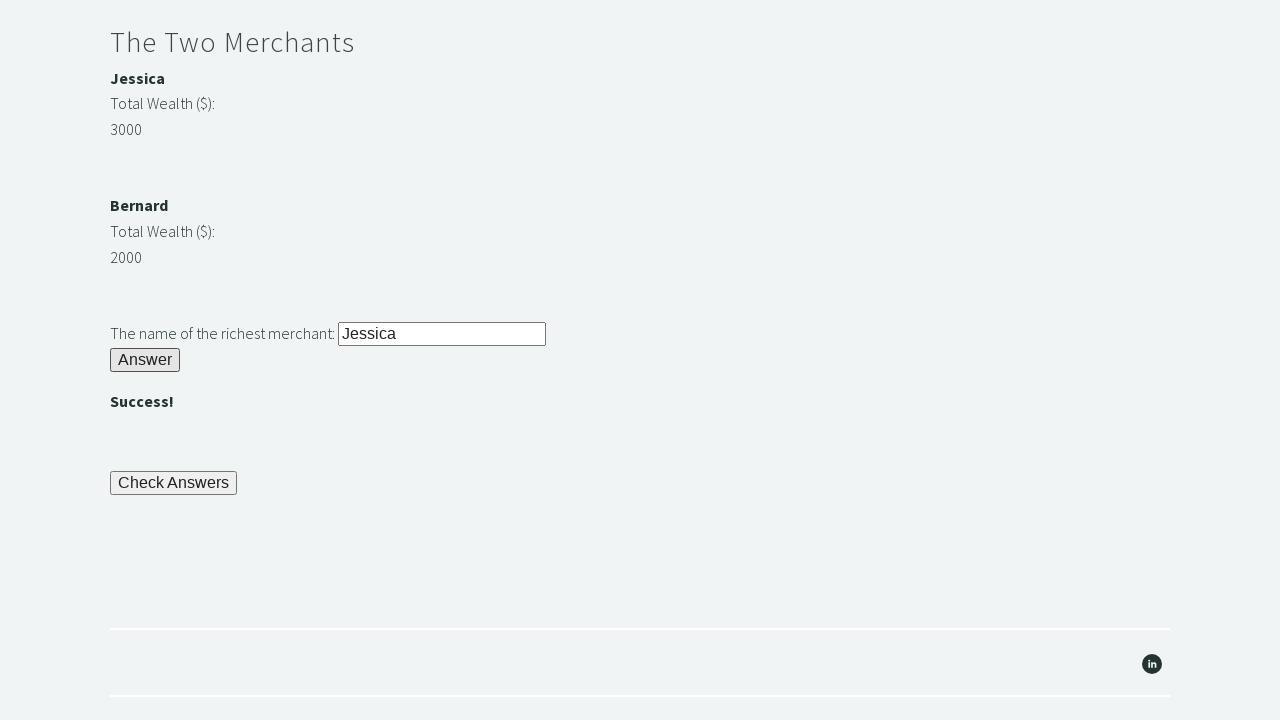

Clicked final check button to complete trial at (174, 483) on button[name='checkButn']
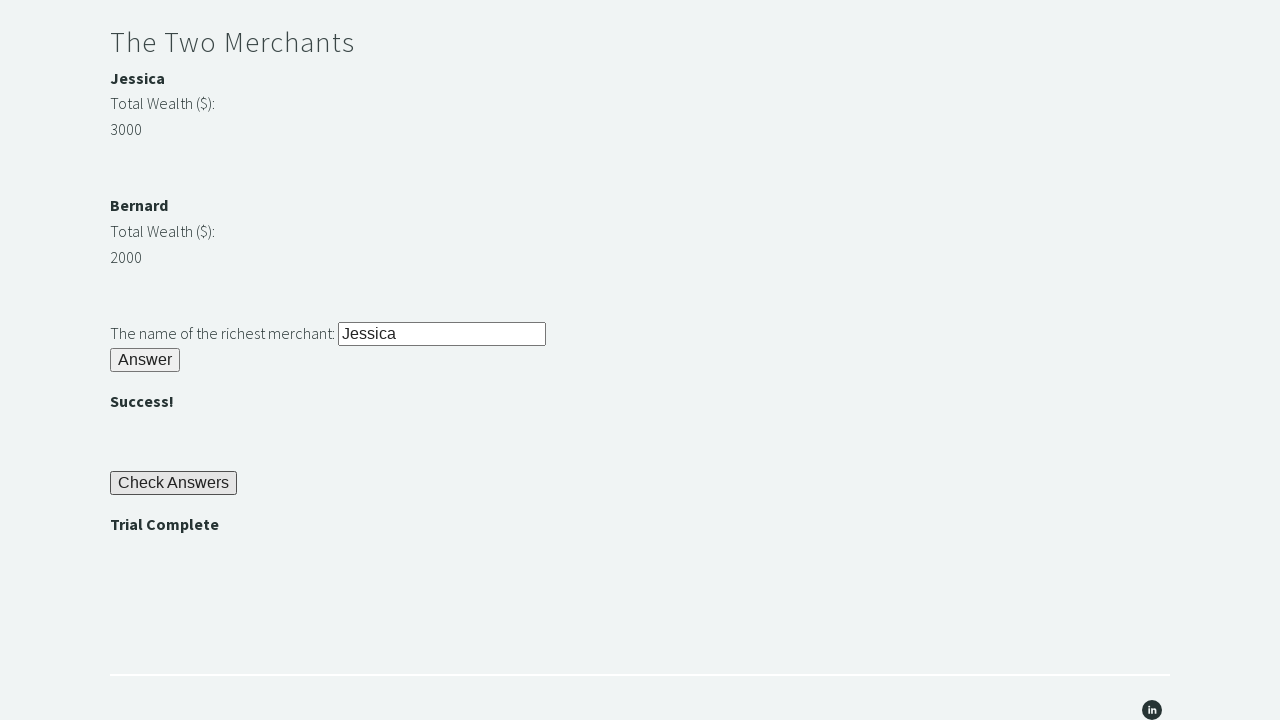

Located trial completion message
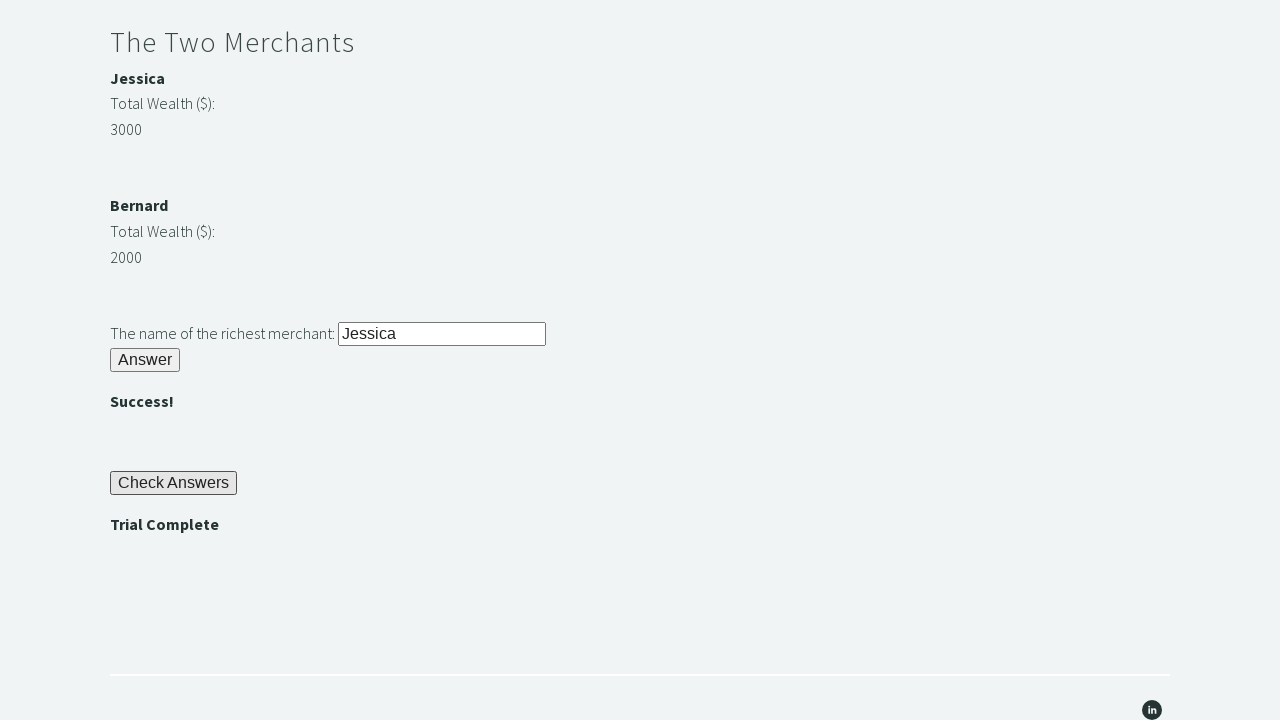

Verified trial completion message displays 'Trial Complete'
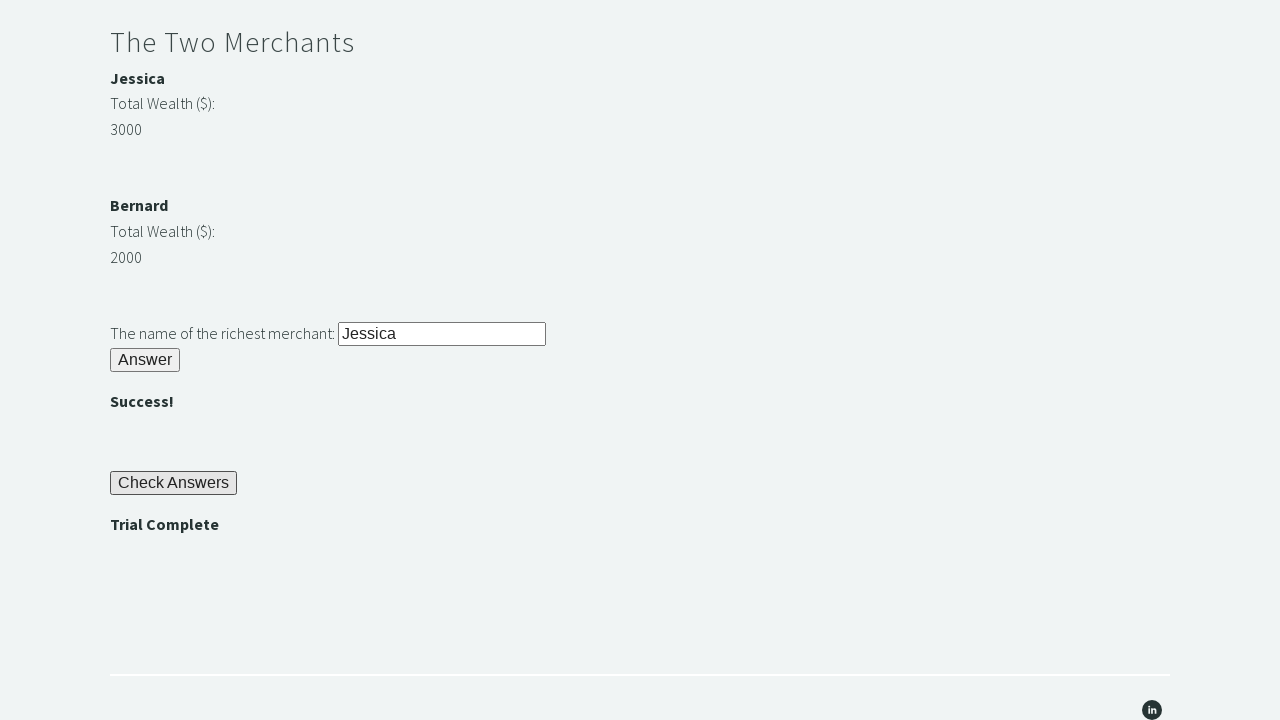

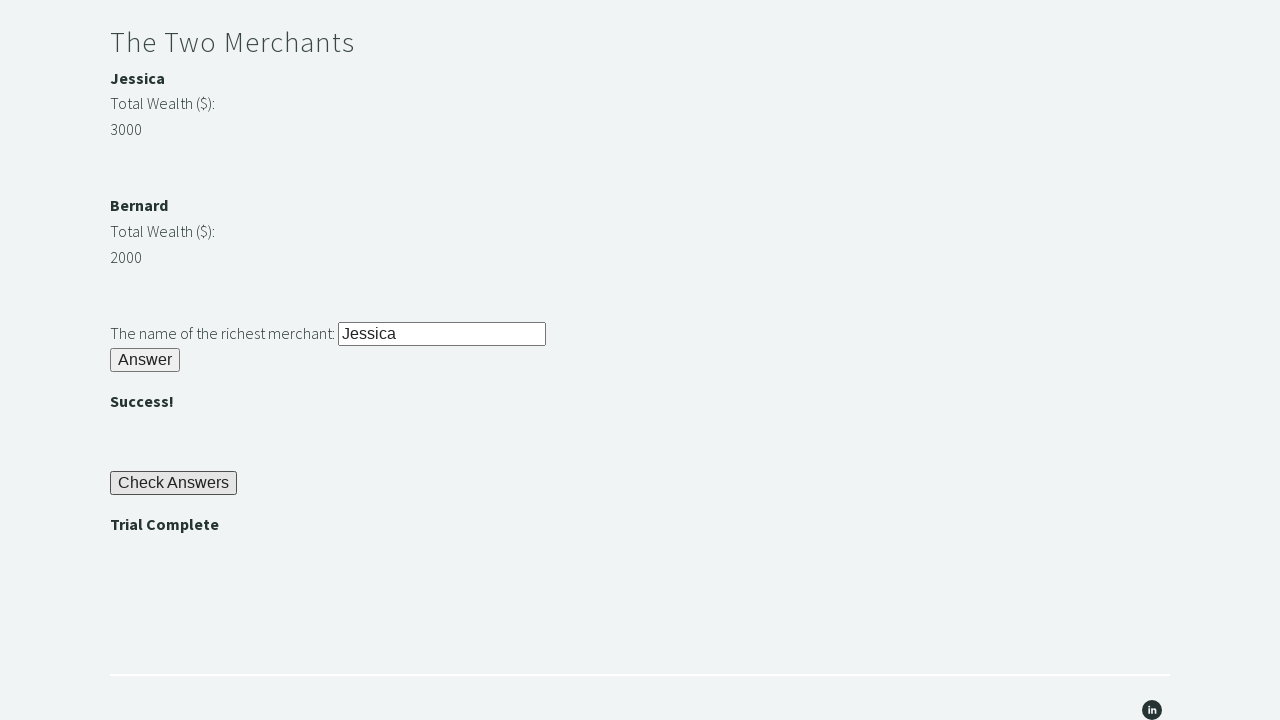